Tests generating a password with only letter characters (both upper and lower case).

Starting URL: https://moedaaboul.github.io/password-generator/

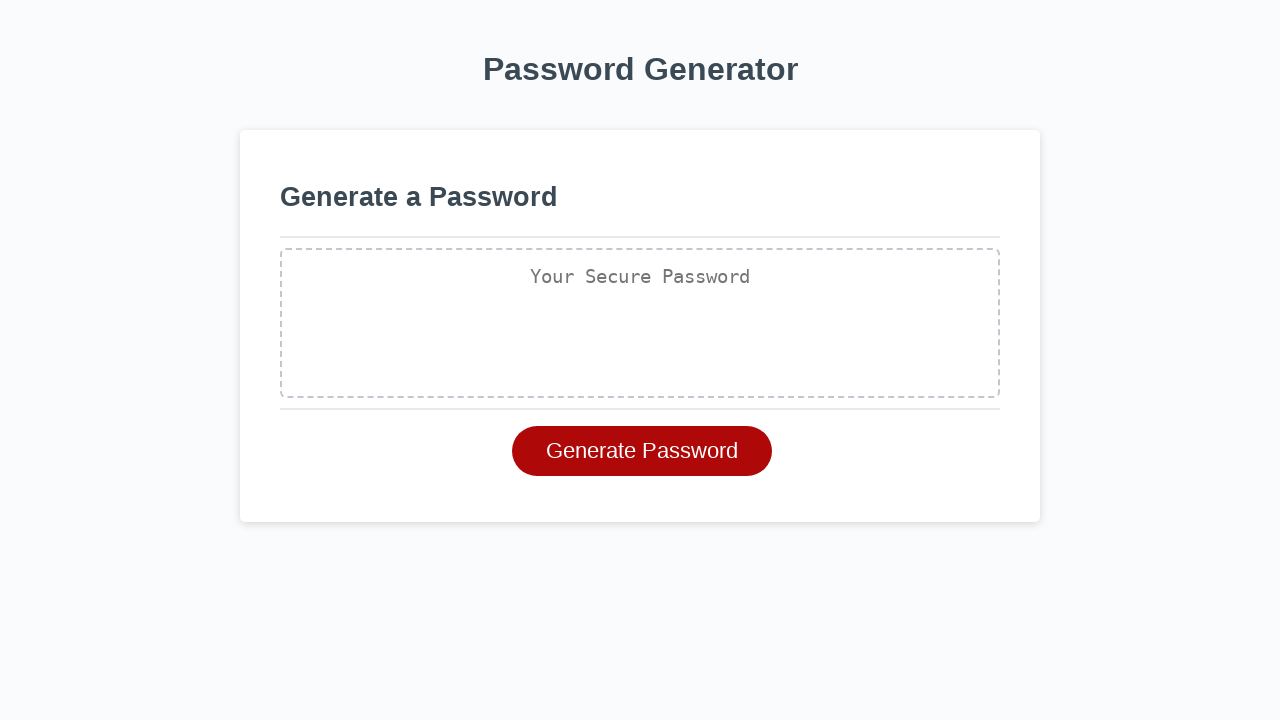

Set up dialog handler for password generation prompts
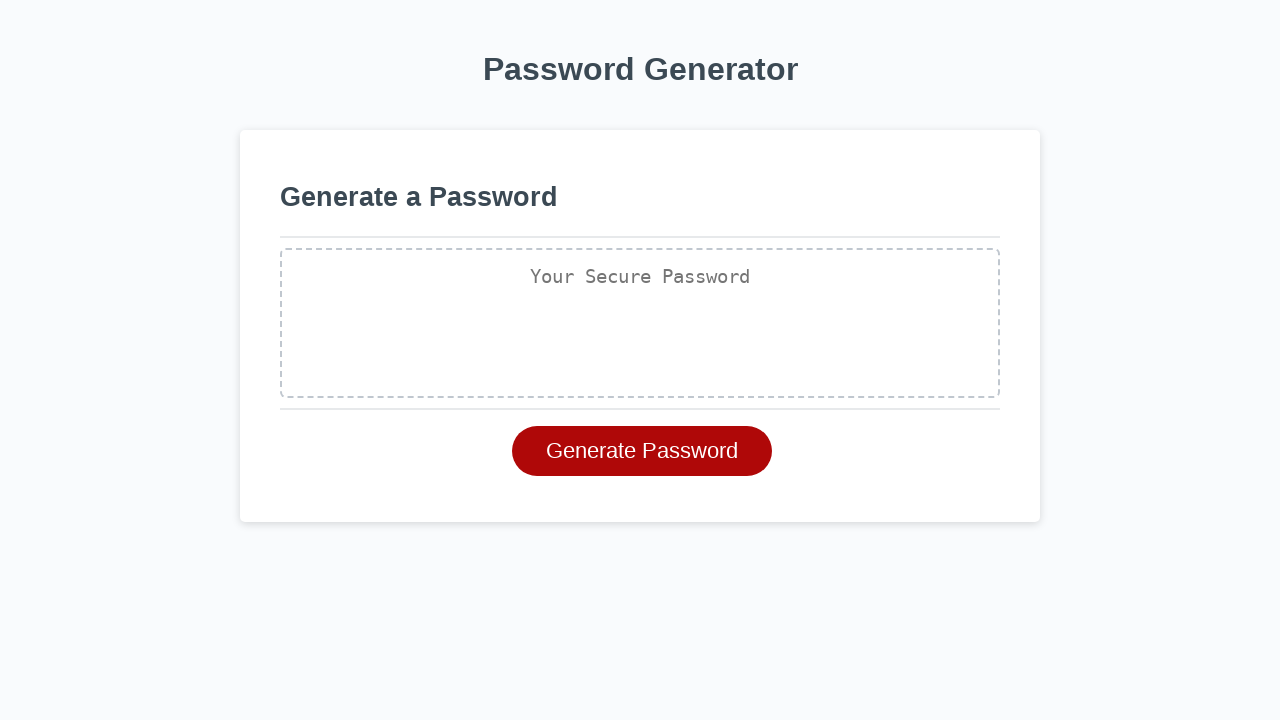

Clicked generate password button at (642, 451) on #generate
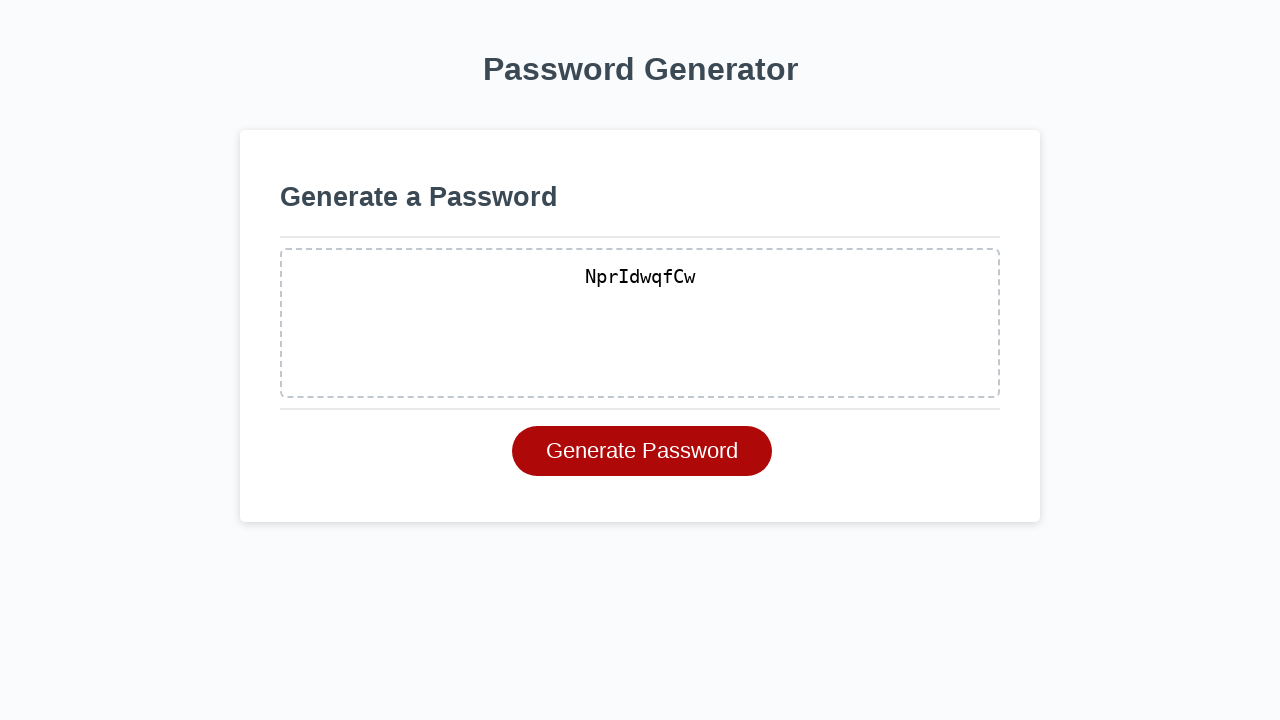

Waited 2 seconds for password generation to complete
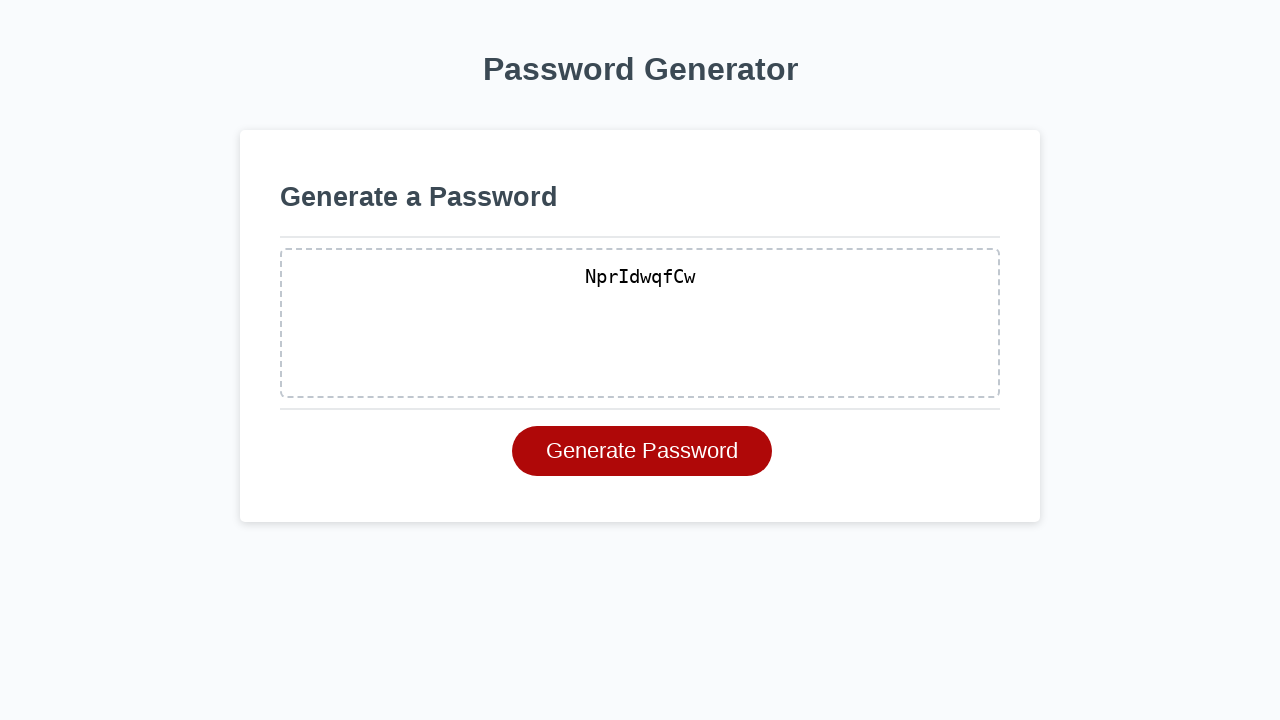

Retrieved generated password: 'NprIdwqfCw'
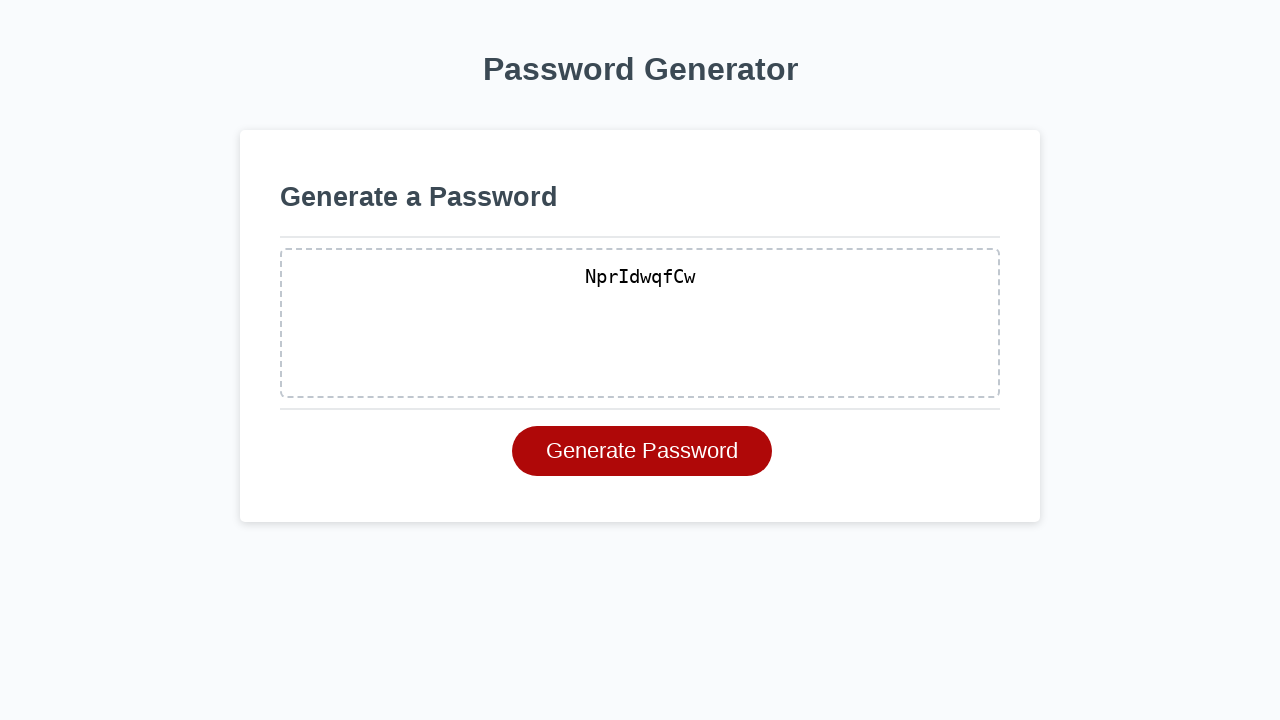

Verified password contains only letter characters
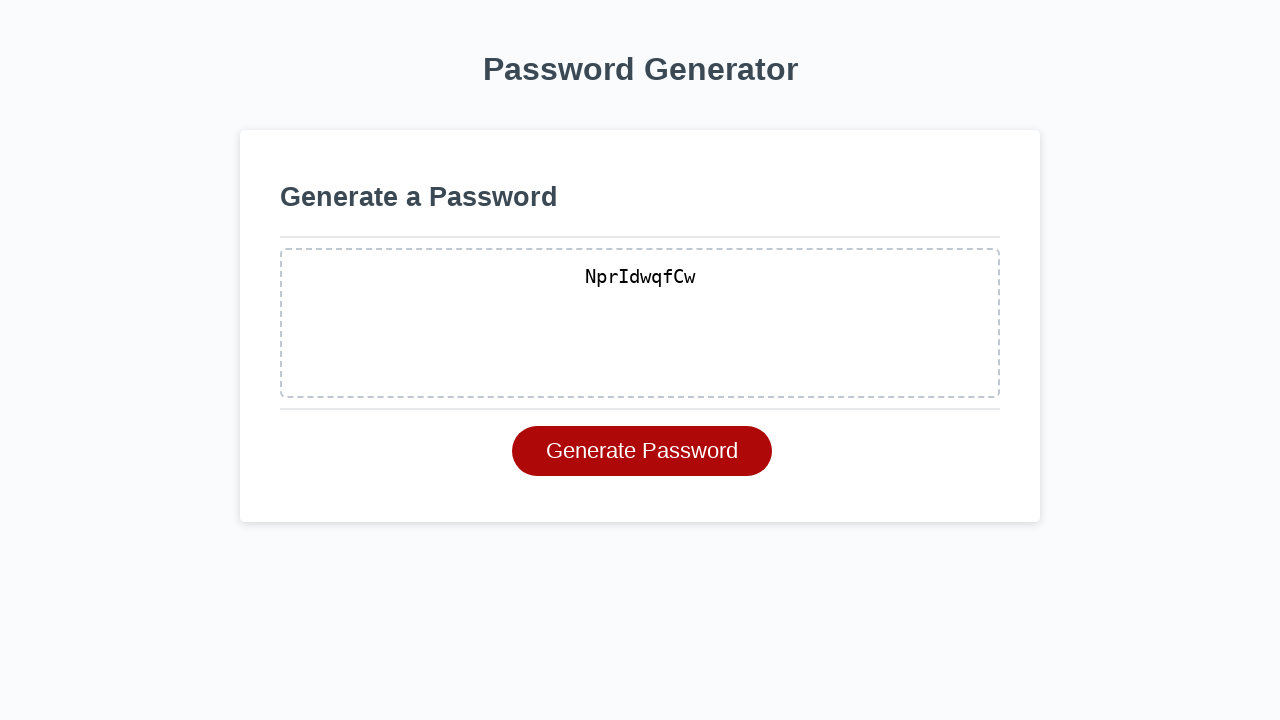

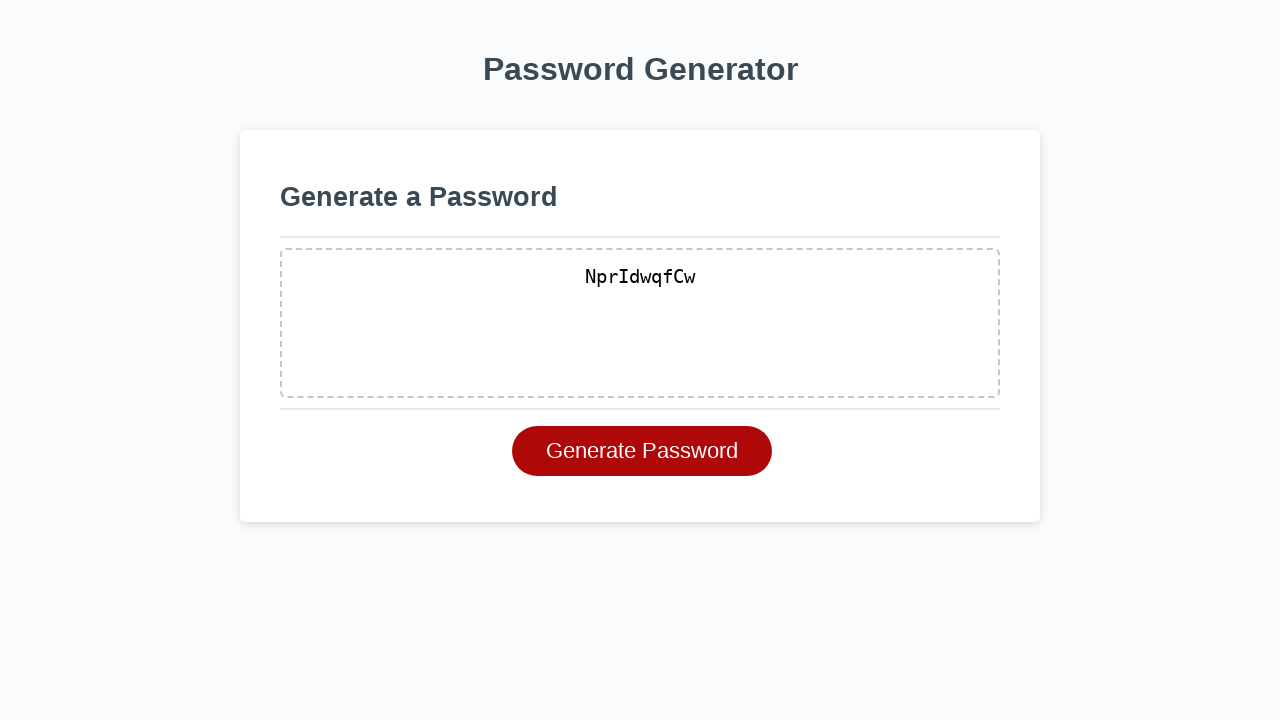